Tests clicking a sequence of buttons on a page, starting with a start button and then clicking three subsequent buttons that appear, verifying the final success message

Starting URL: https://eviltester.github.io/synchole/buttons.html

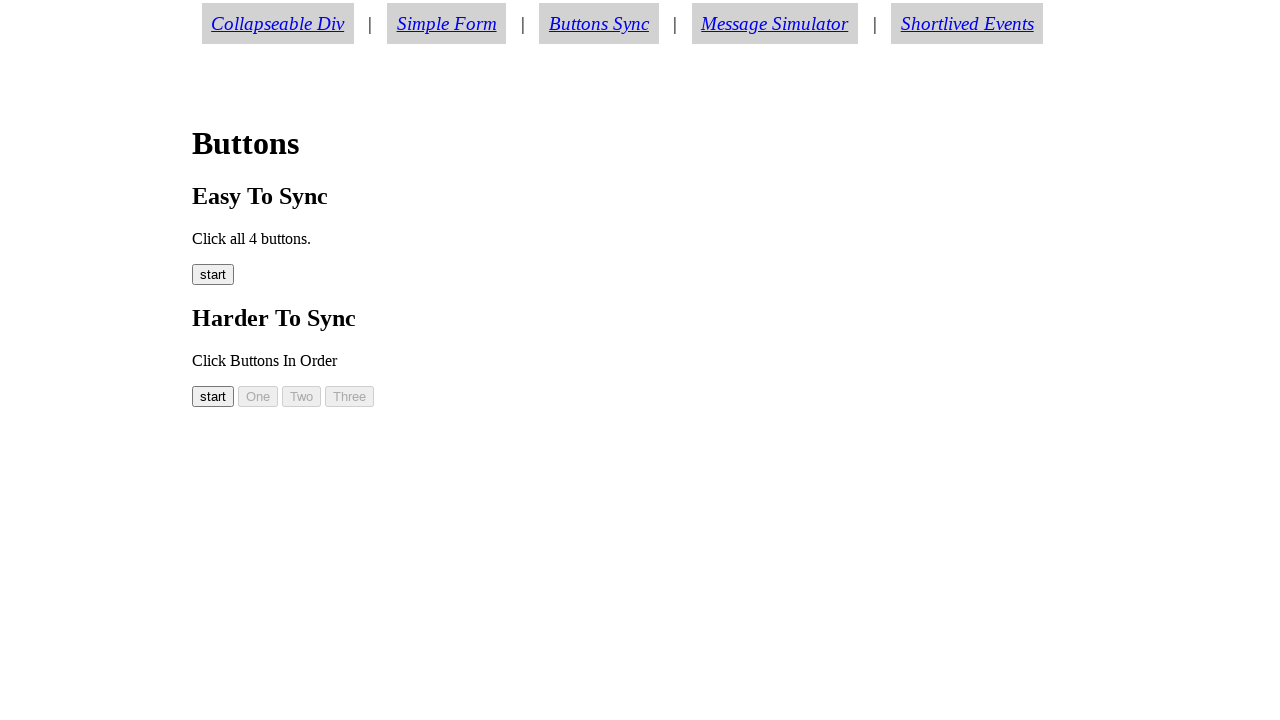

Clicked start button (#easy00) at (213, 275) on #easy00
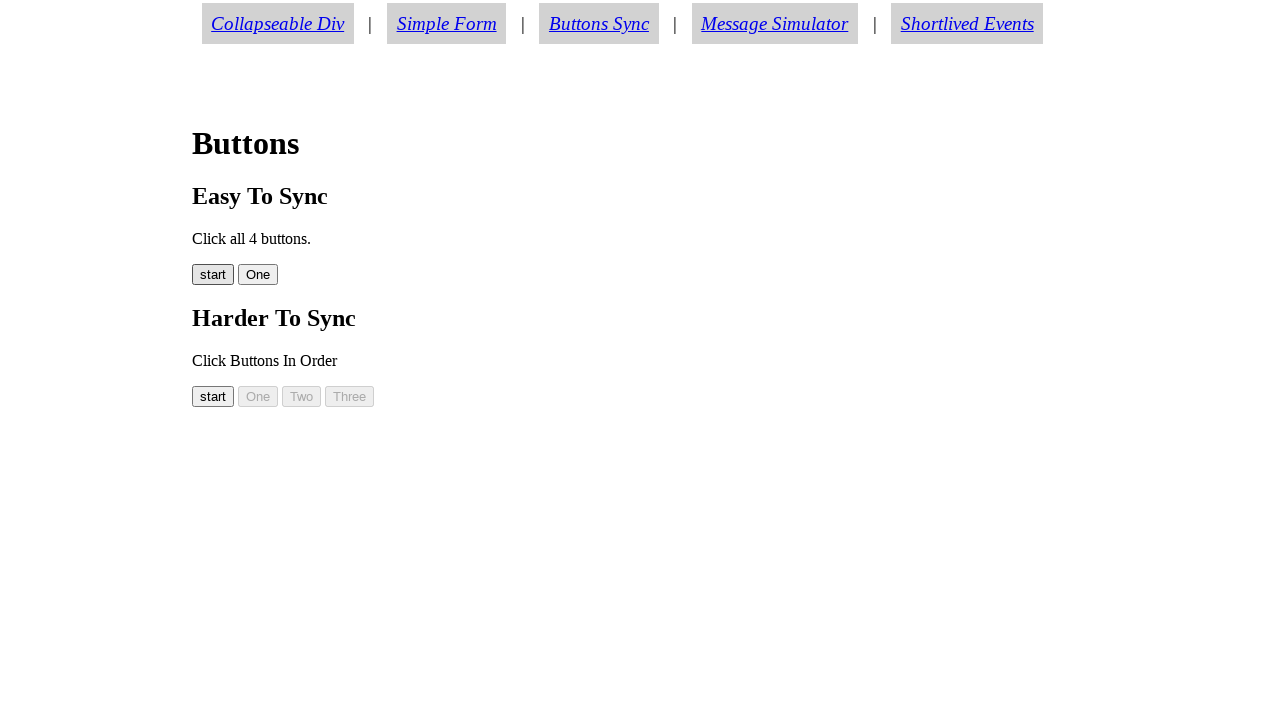

Waited for button 01 (#easy01) to be visible
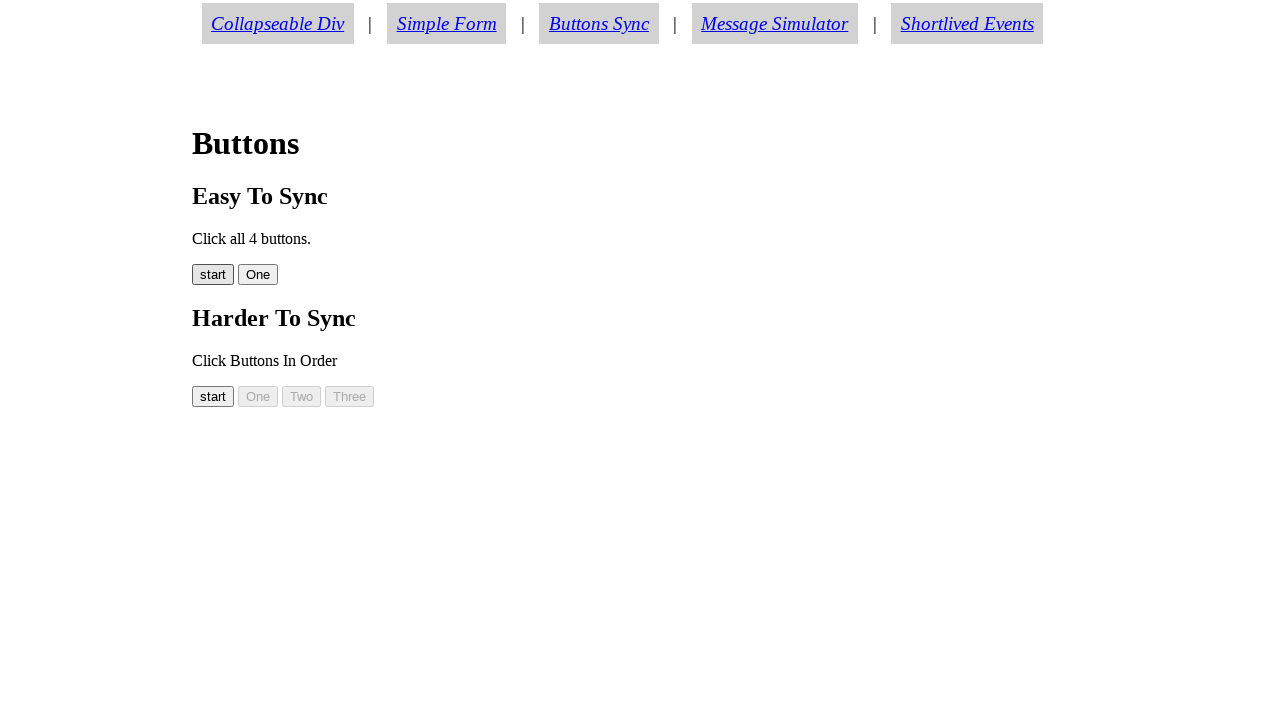

Clicked button 01 (#easy01) at (258, 275) on #easy01
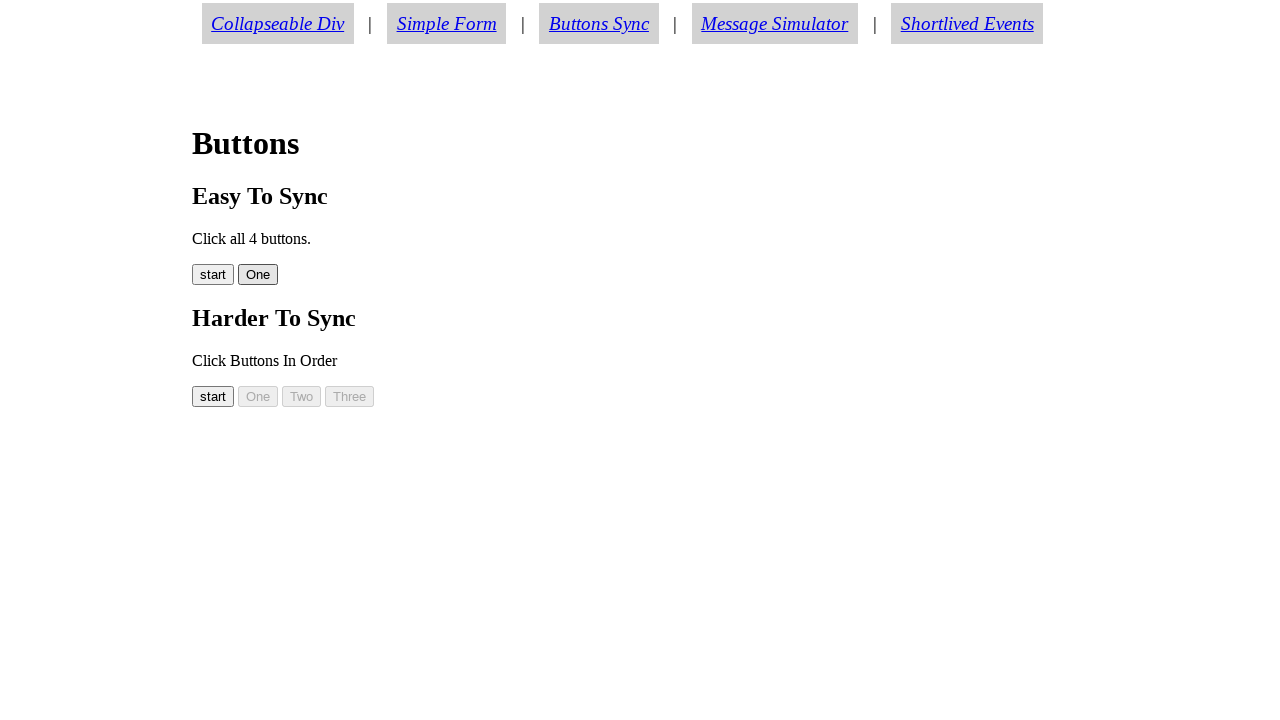

Waited for button 02 (#easy02) to be visible
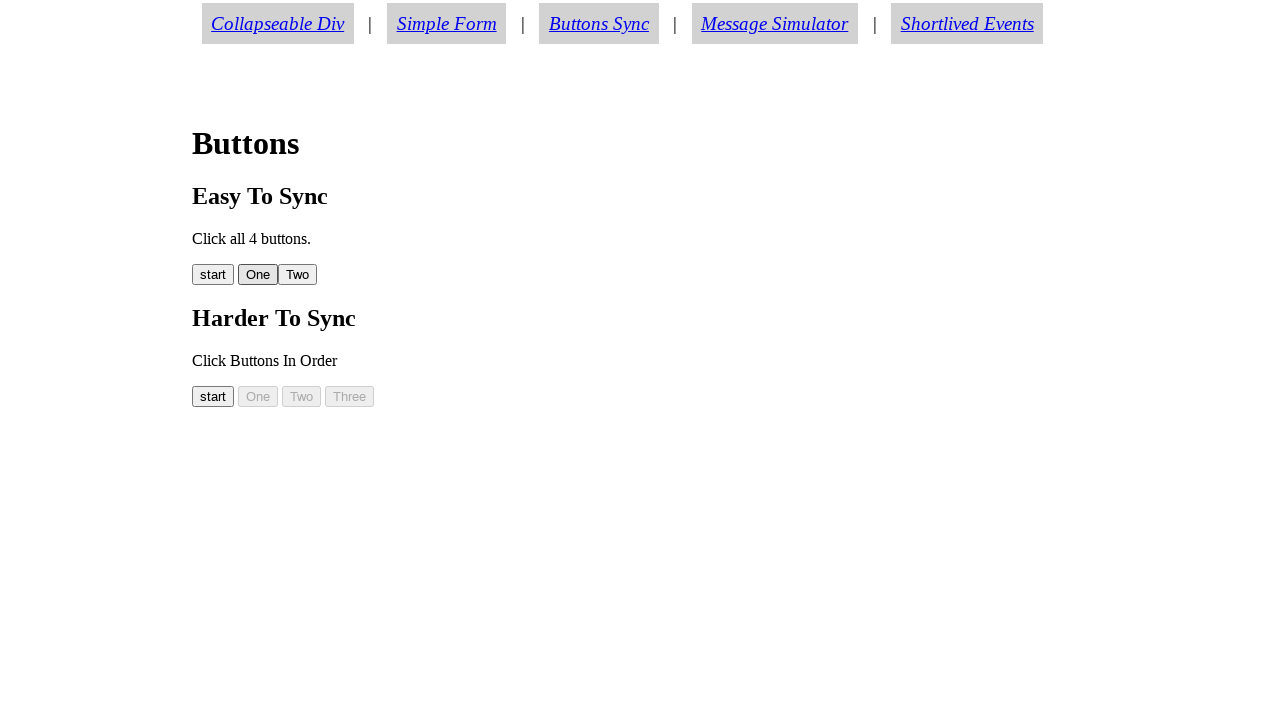

Clicked button 02 (#easy02) at (298, 275) on #easy02
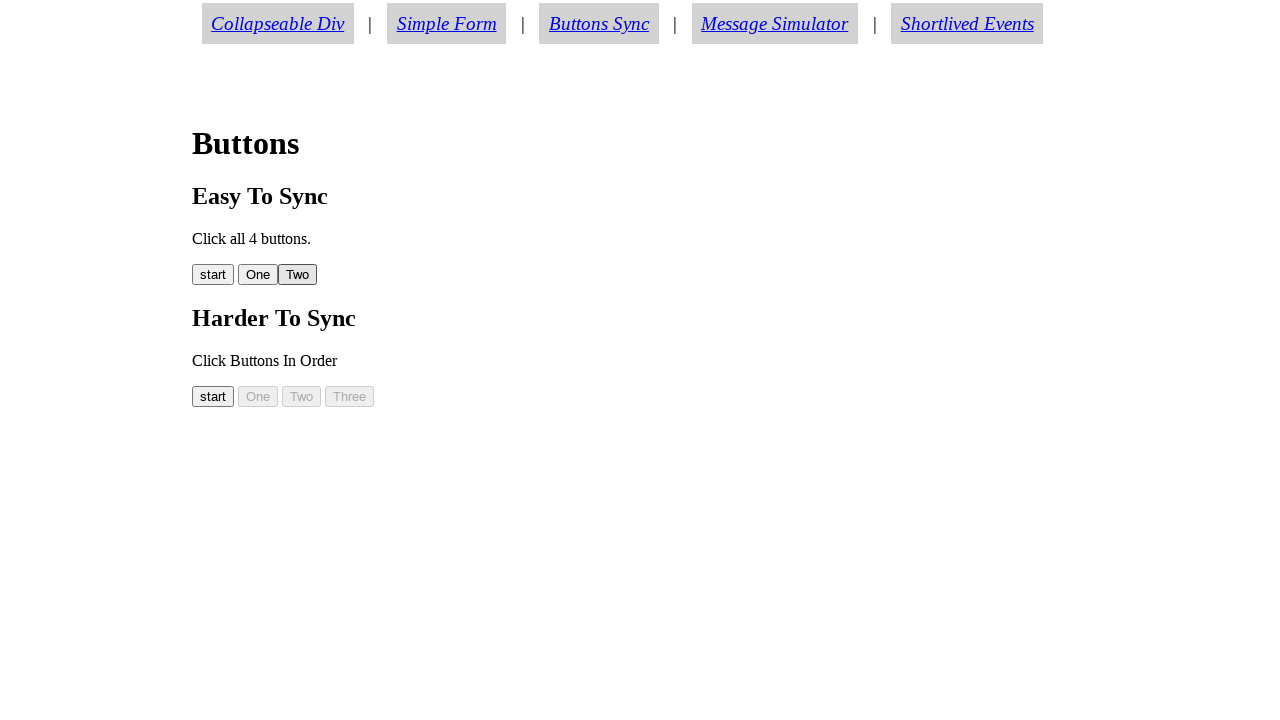

Waited for button 03 (#easy03) to be visible
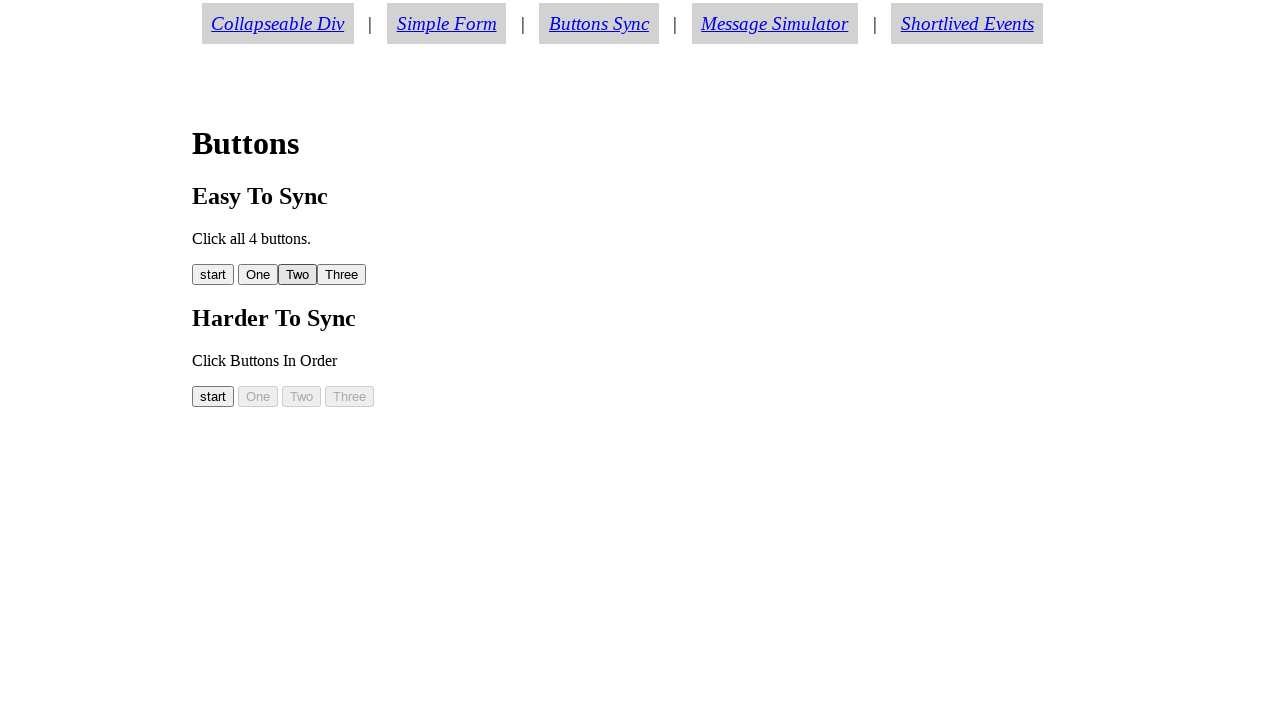

Clicked button 03 (#easy03) at (342, 275) on #easy03
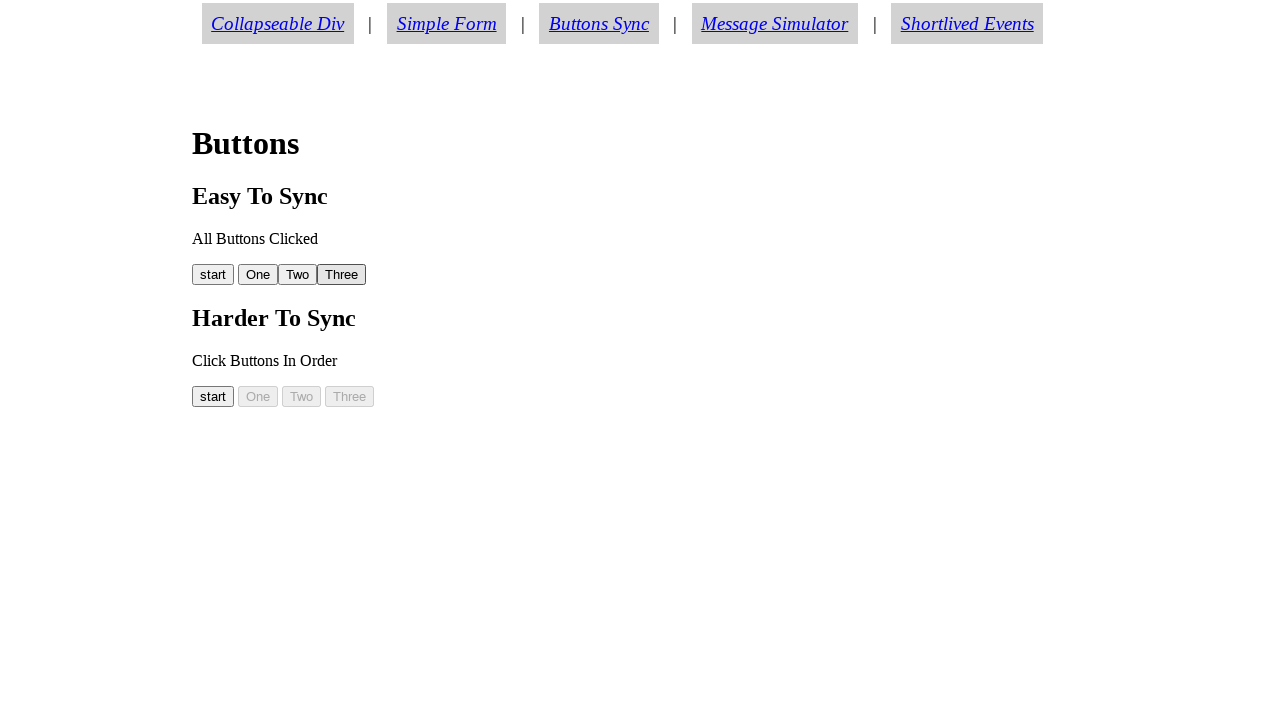

Waited for success message element (#easybuttonmessage) to appear
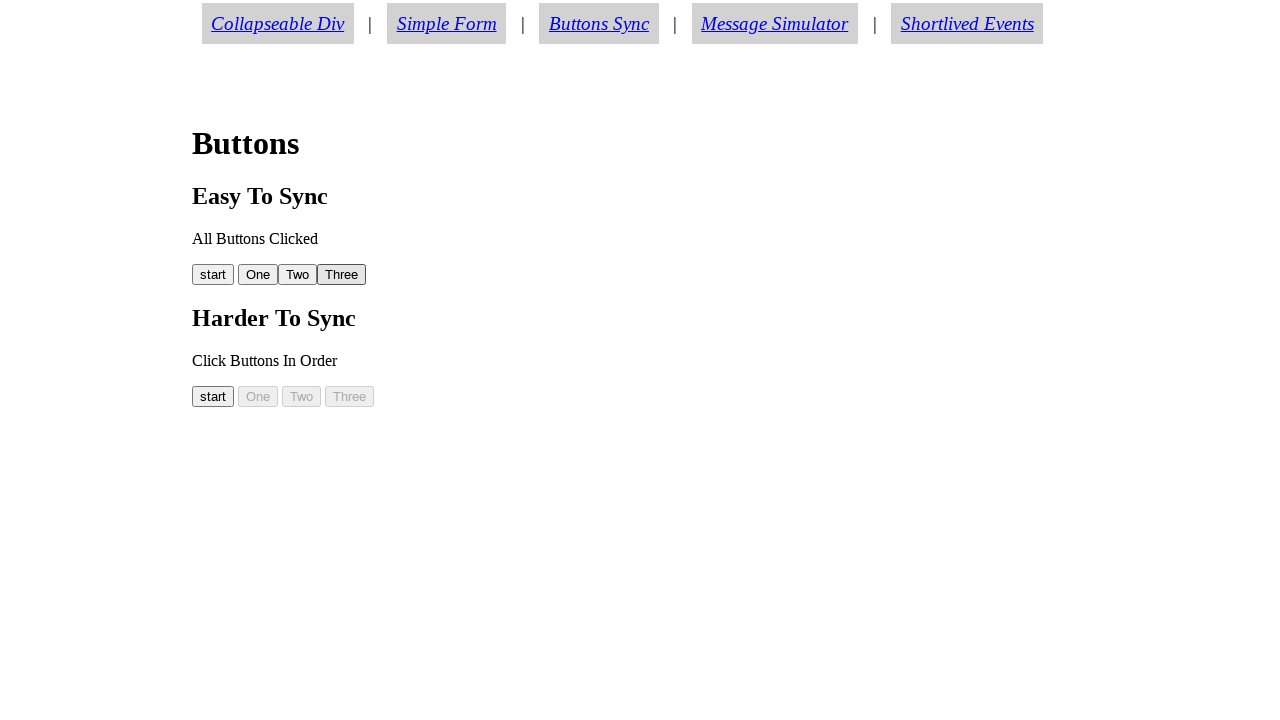

Retrieved success message text content
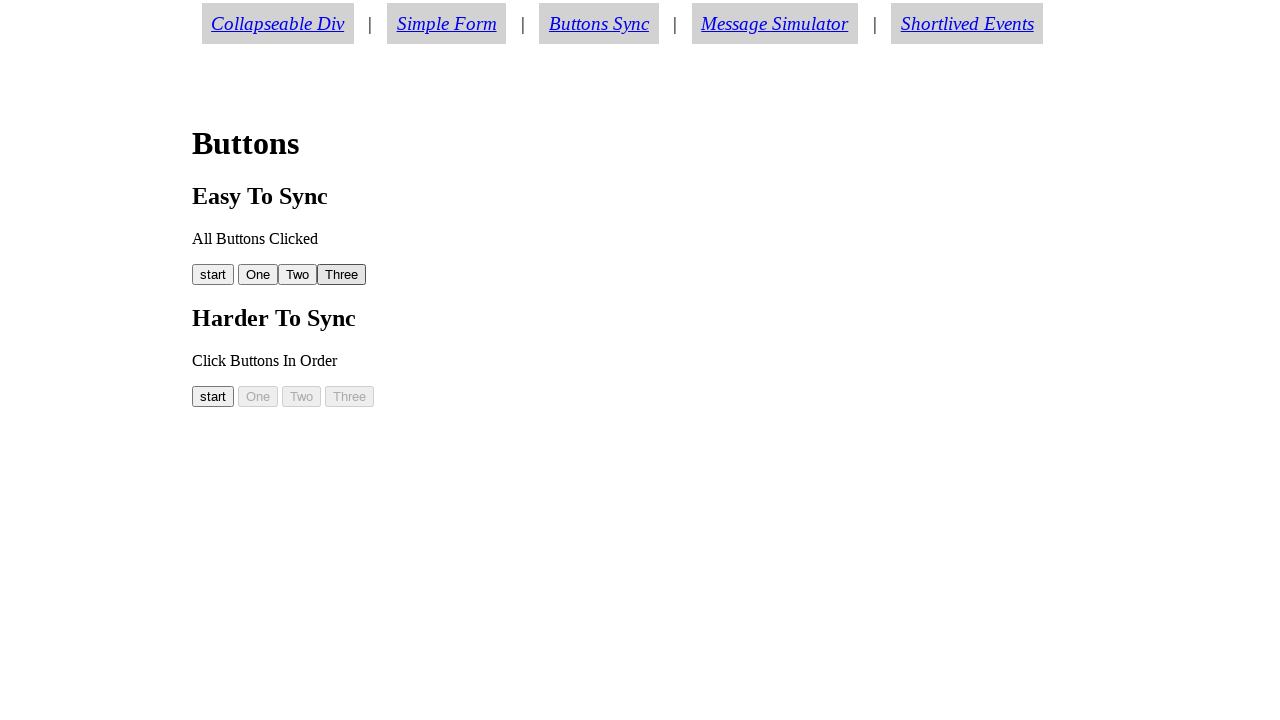

Verified success message equals 'All Buttons Clicked'
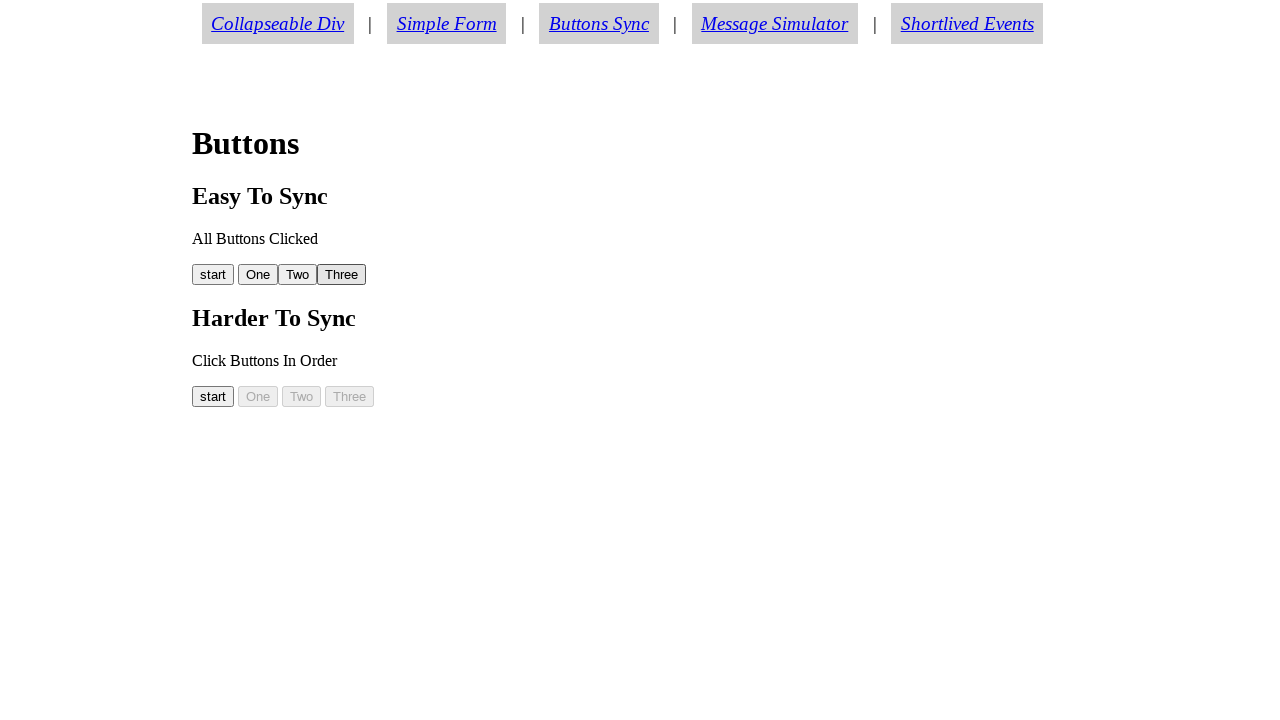

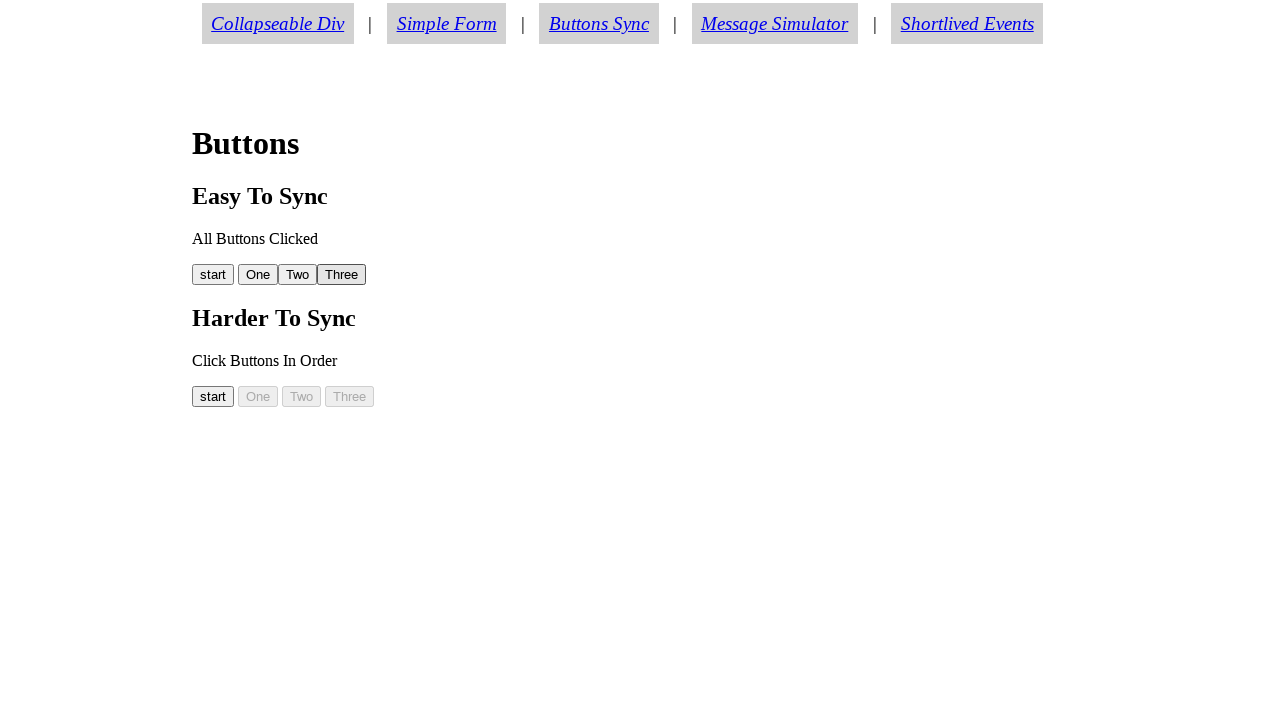